Tests tooltip functionality by hovering over an element and verifying the tooltip text appears correctly

Starting URL: http://seleniumpractise.blogspot.com/2016/08/how-to-automate-tooltip-in-selenium.html

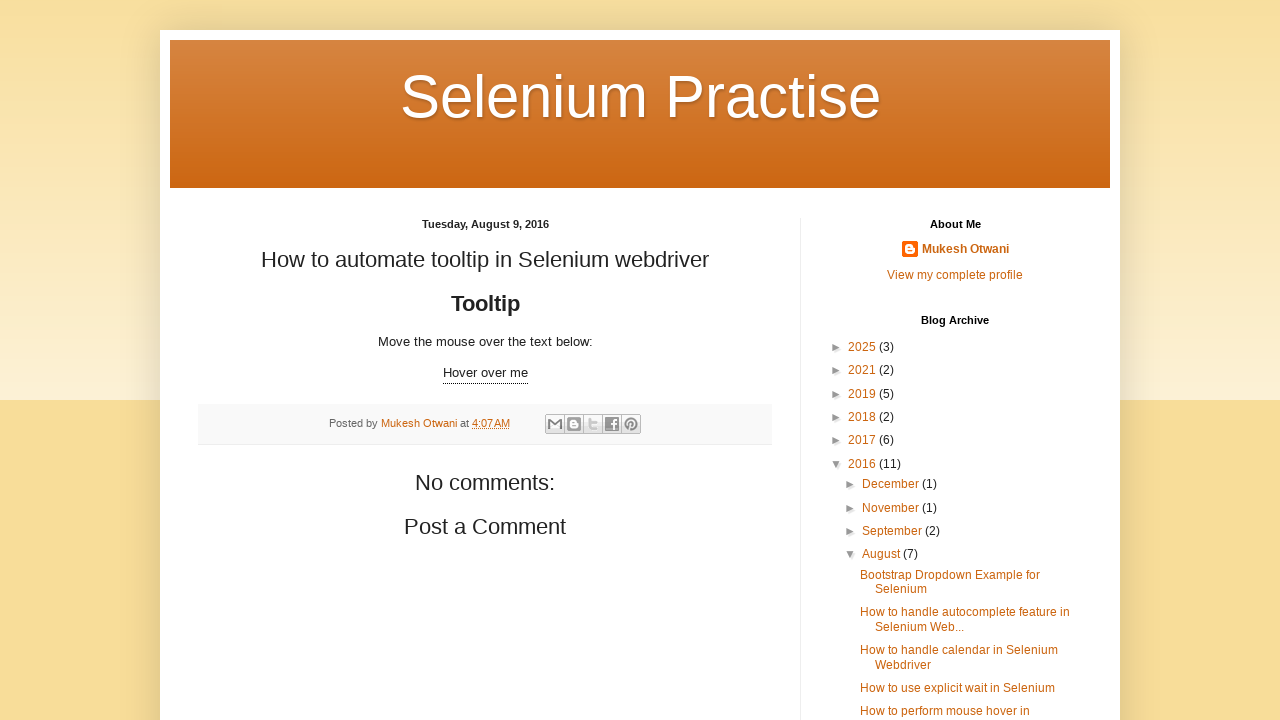

Navigated to tooltip test page
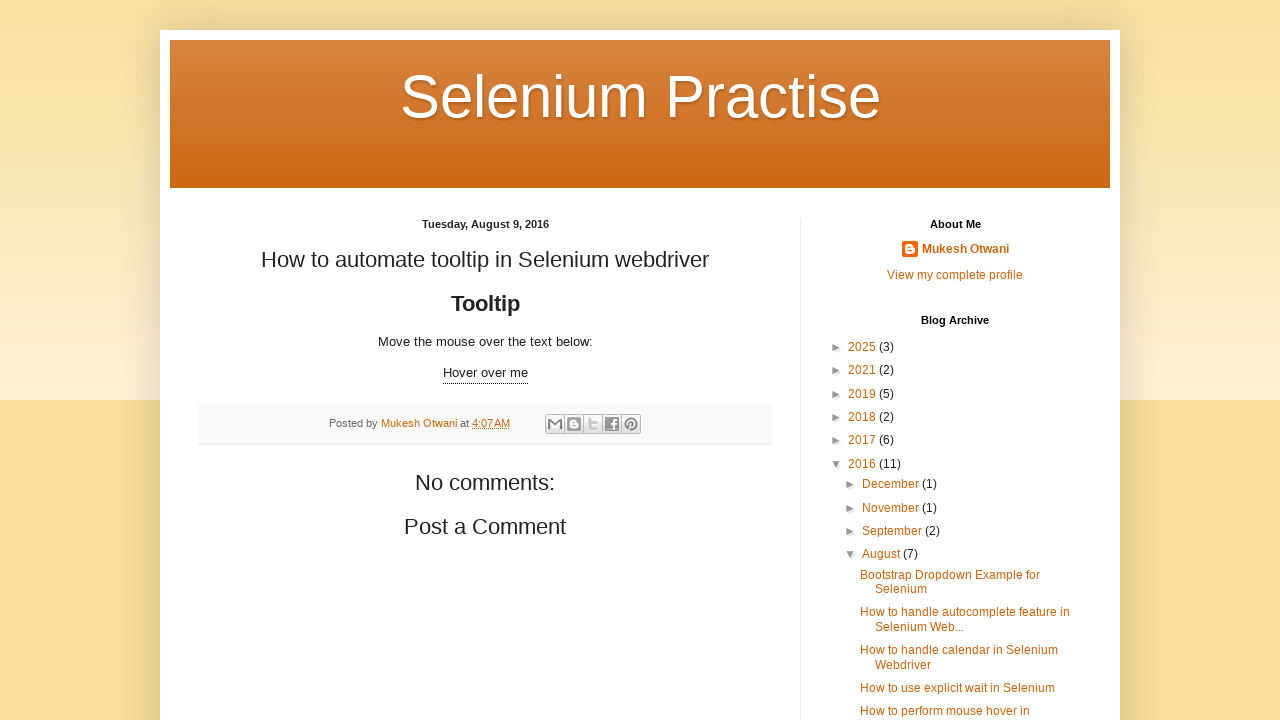

Hovered over tooltip trigger element at (485, 374) on div.tooltip
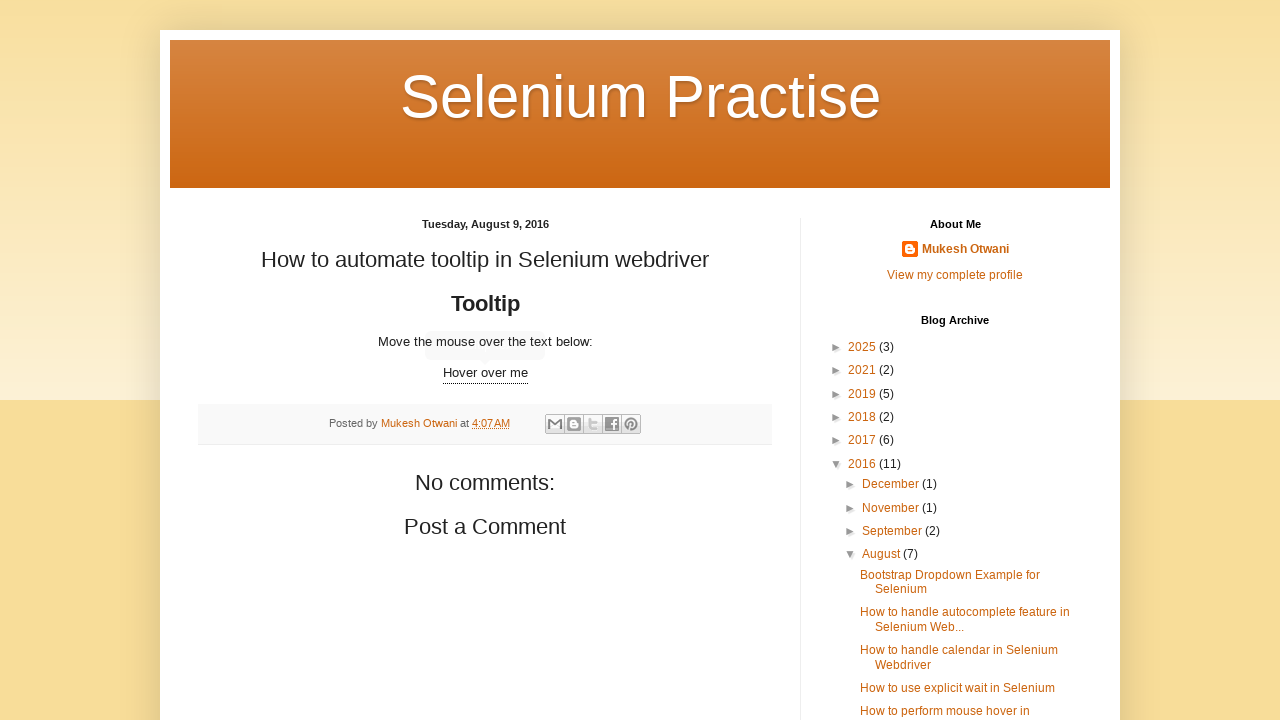

Tooltip element became visible
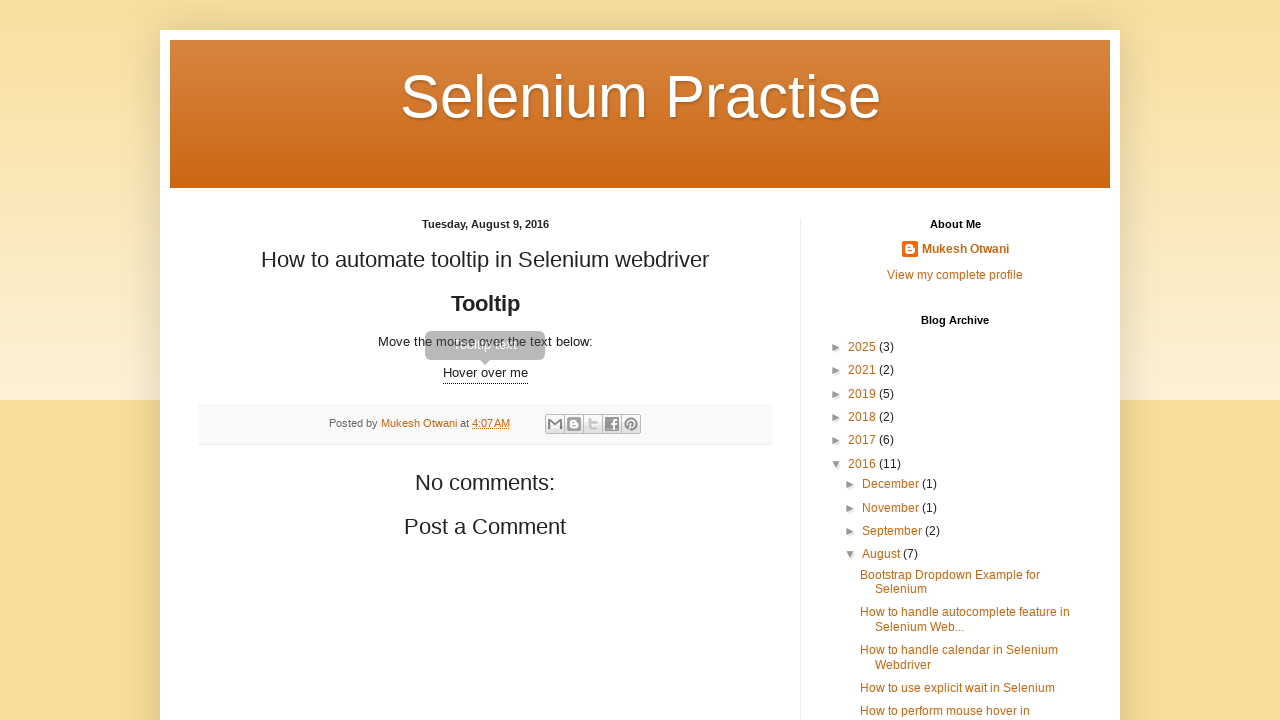

Retrieved tooltip text content
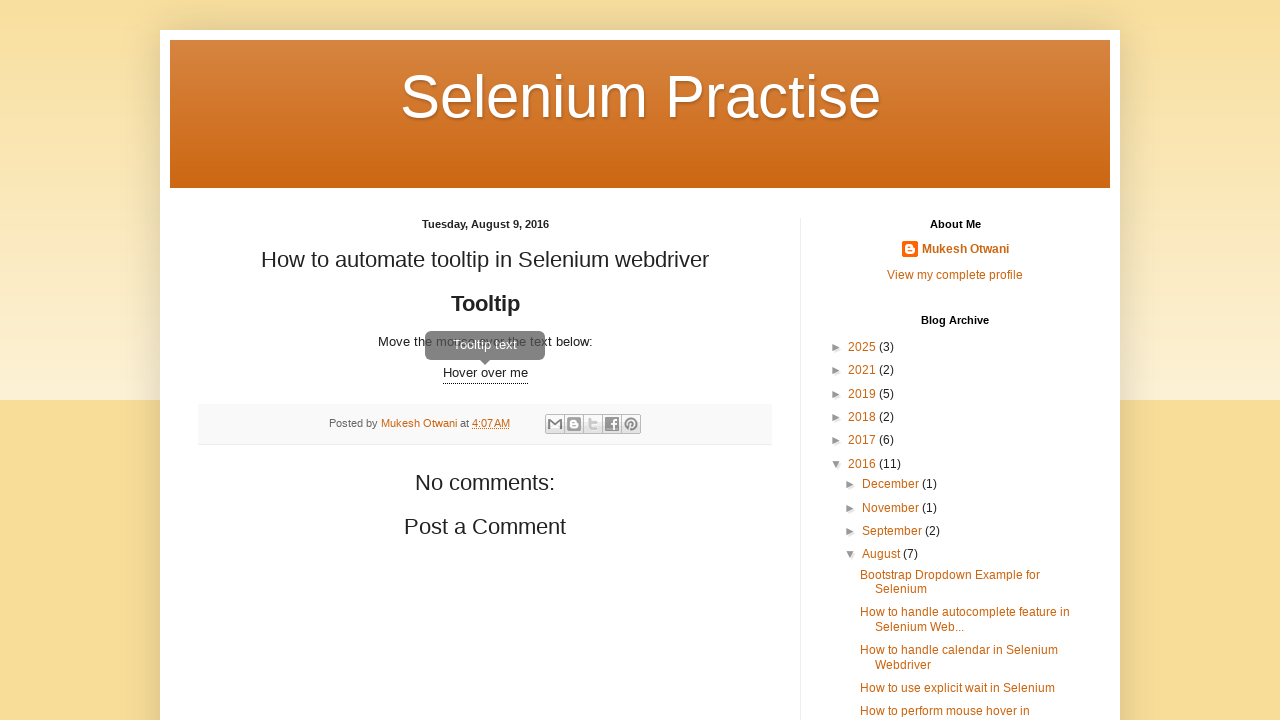

Verified tooltip text matches expected value 'Tooltip text'
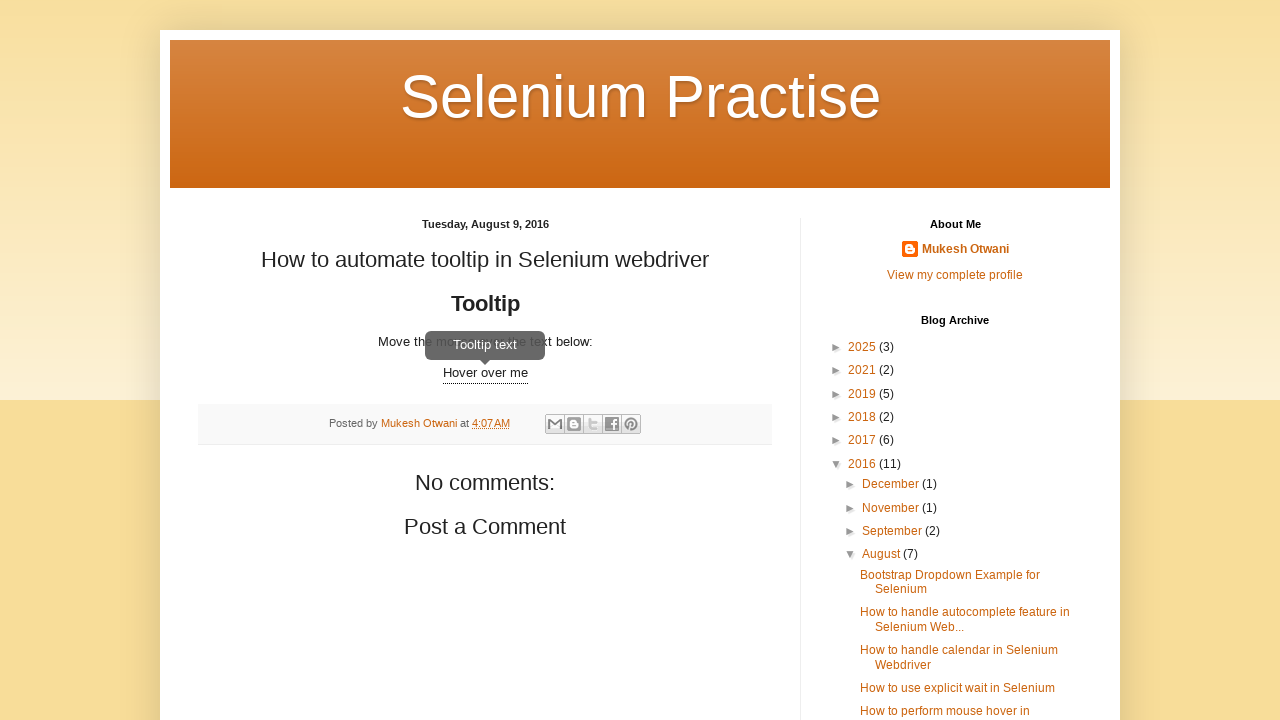

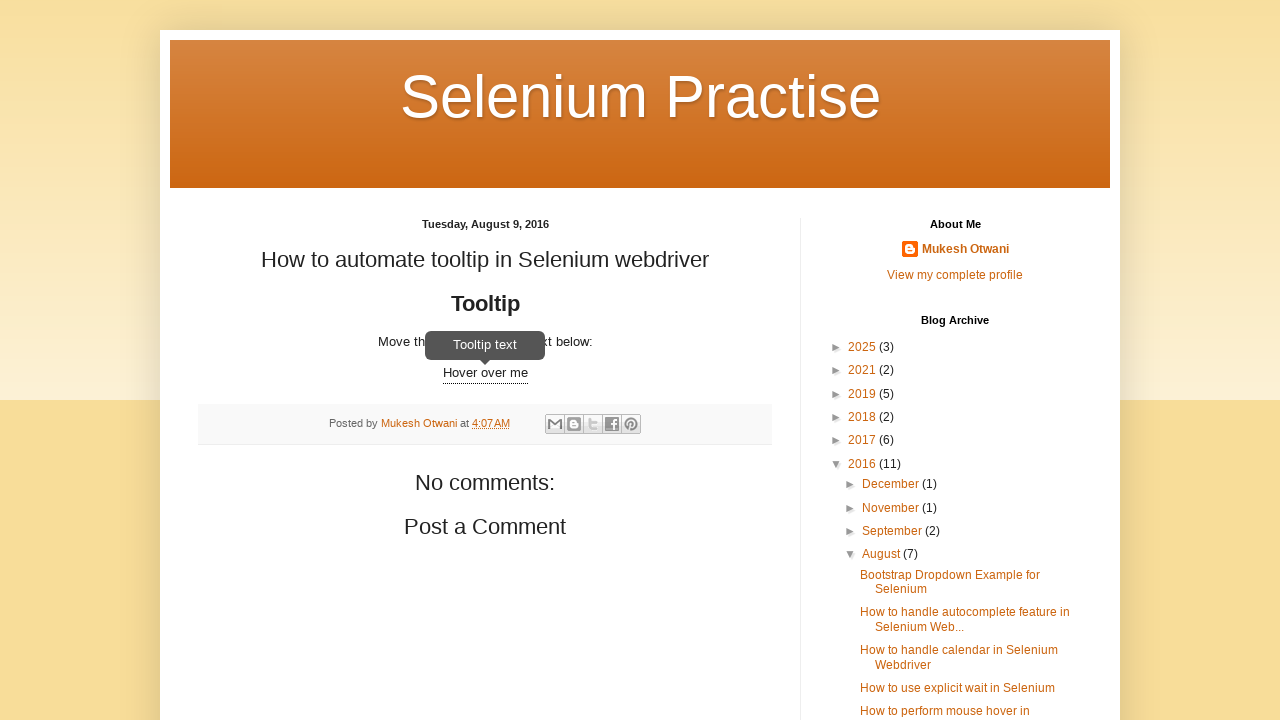